Tests dynamic content loading by clicking Start button and waiting for hidden element to become visible with "Hello World!" text

Starting URL: https://the-internet.herokuapp.com/dynamic_loading/2

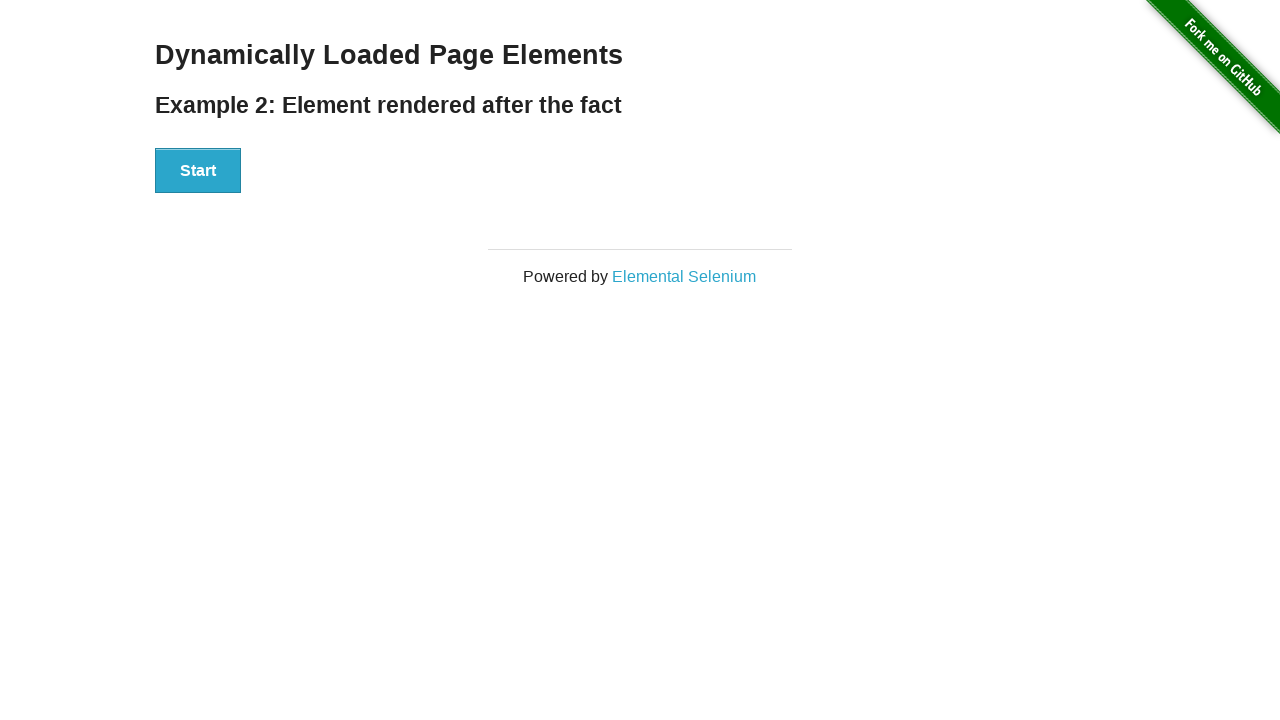

Clicked Start button to initiate dynamic content loading at (198, 171) on xpath=//button[contains(text(),'Start')]
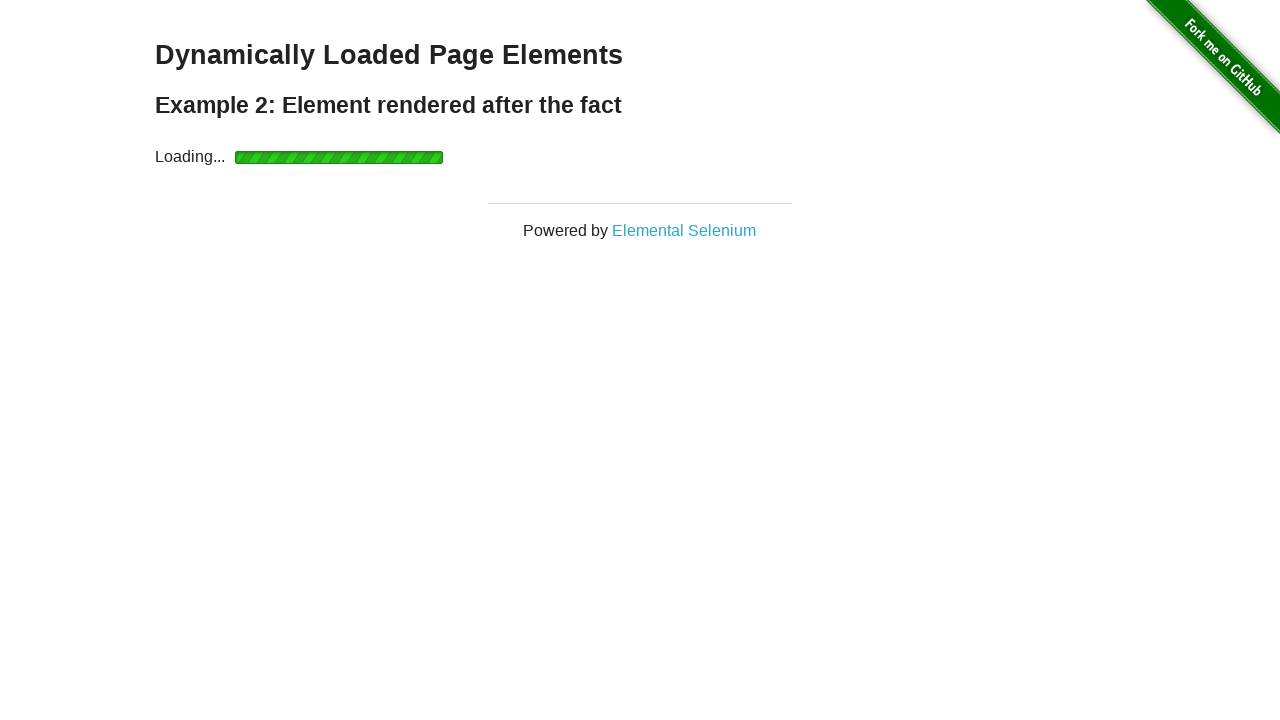

Waited for hidden element with 'Hello World!' text to become visible
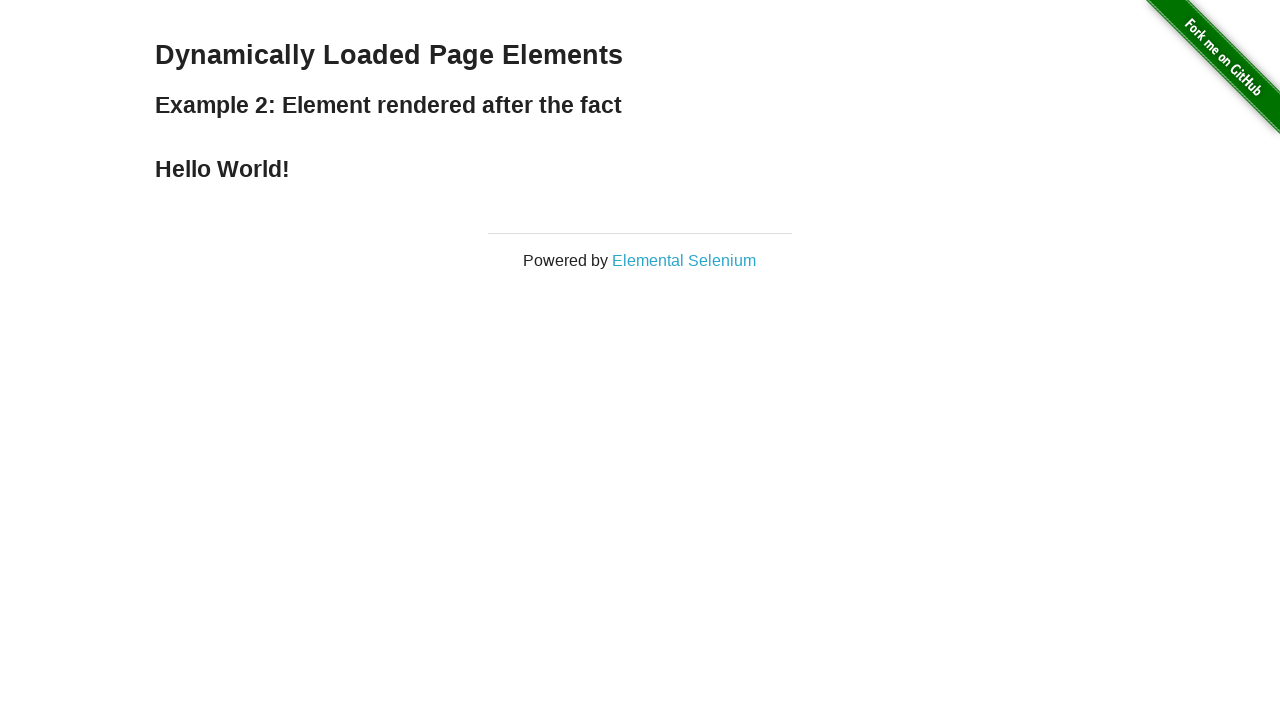

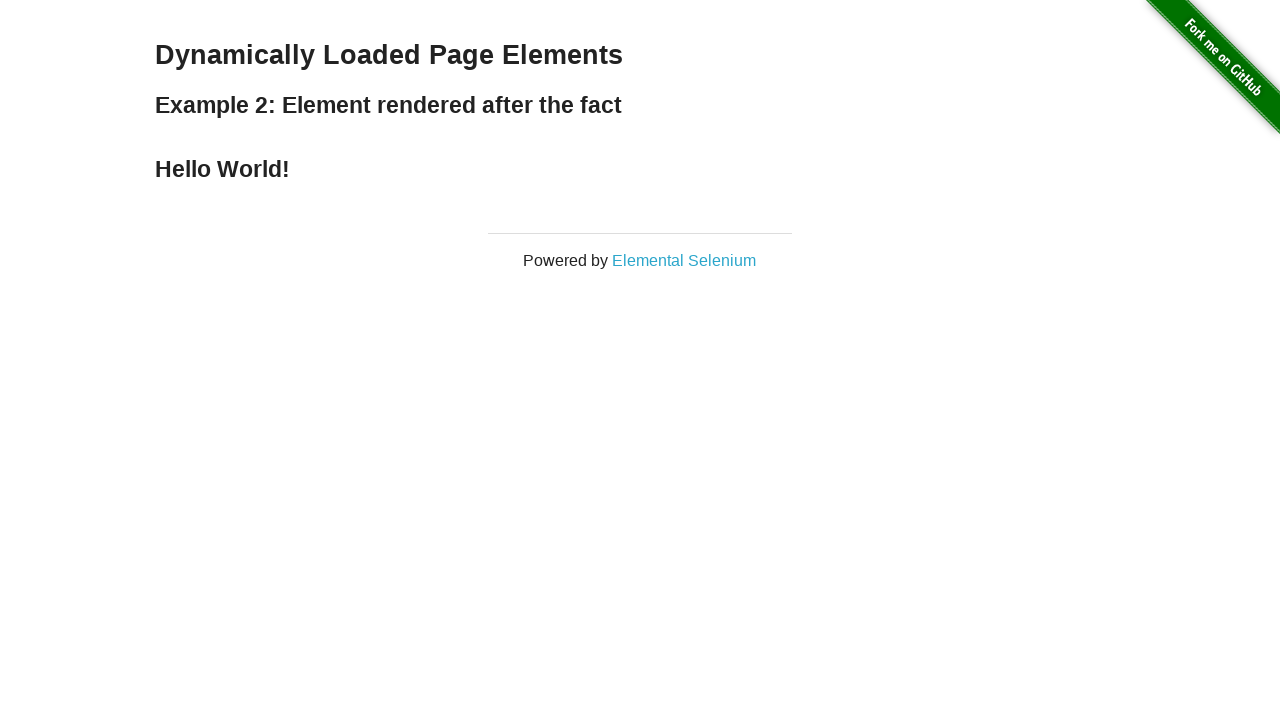